Tests right-click context menu functionality by performing a right-click action on a button, selecting "Copy" from the context menu, and accepting the resulting alert dialog.

Starting URL: https://swisnl.github.io/jQuery-contextMenu/demo.html

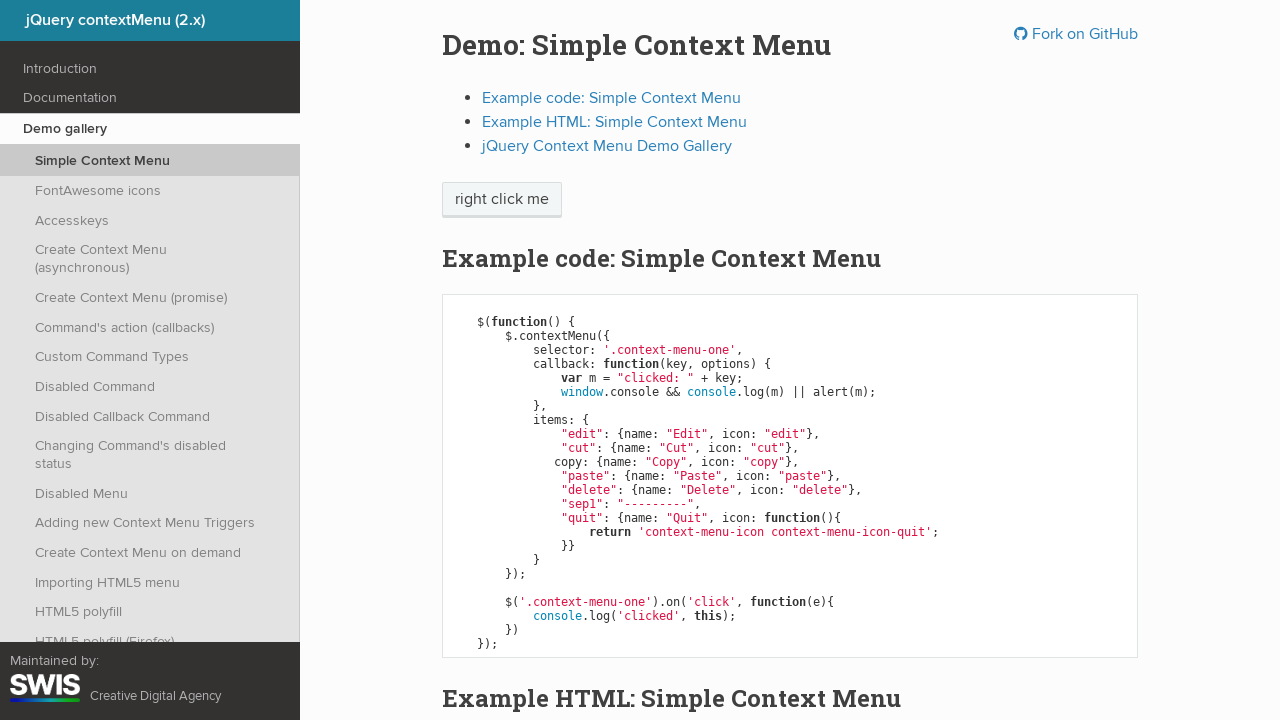

Right-clicked on the context menu button at (502, 200) on span.context-menu-one.btn.btn-neutral
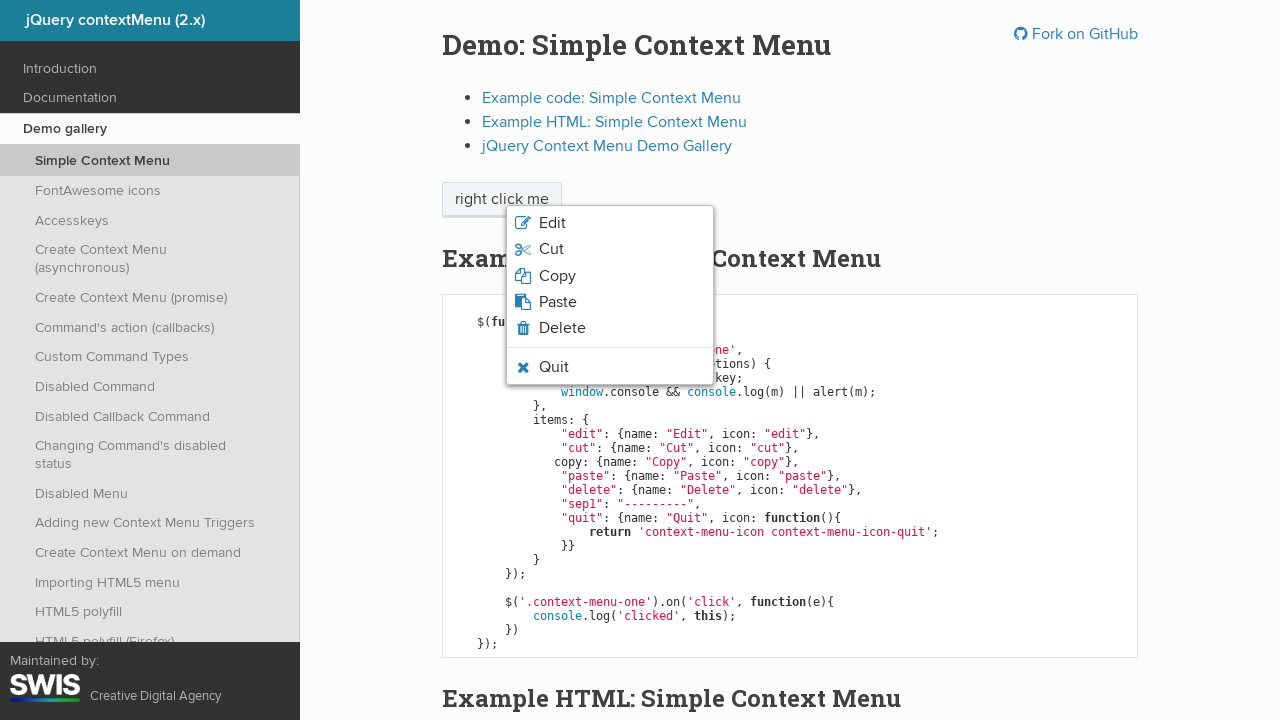

Clicked 'Copy' option from the context menu at (557, 276) on xpath=//span[normalize-space()='Copy']
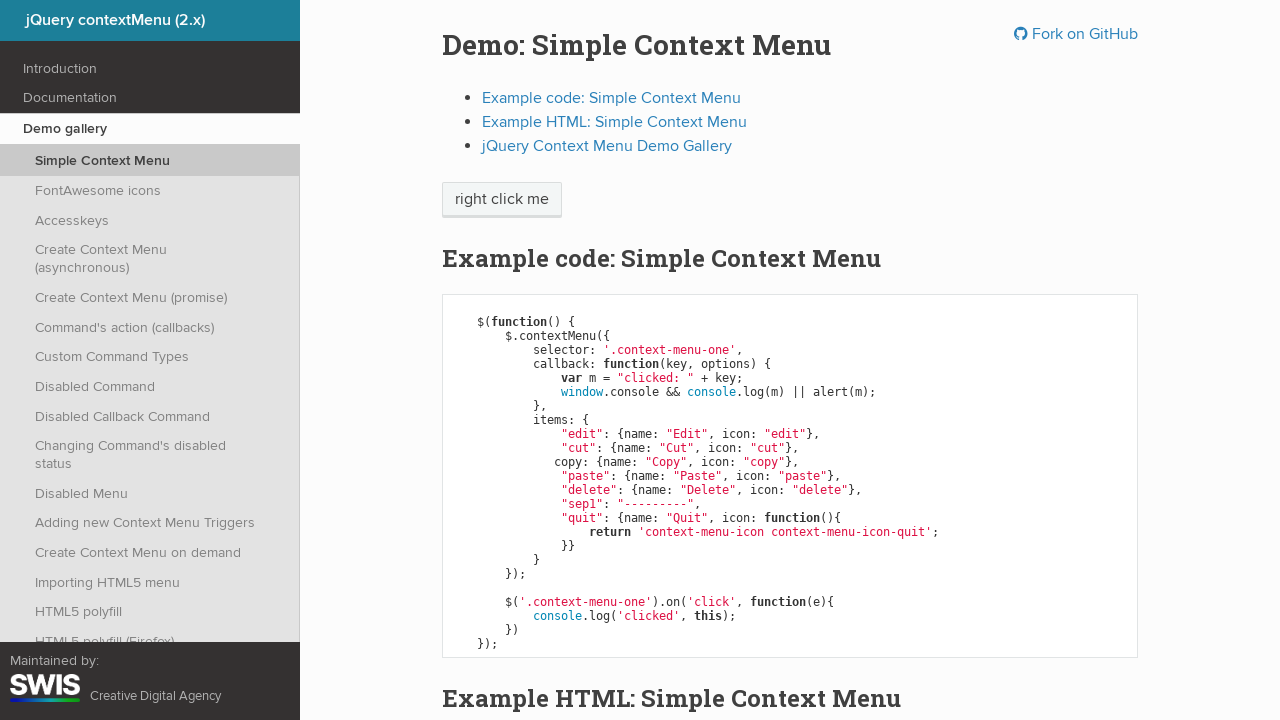

Set up dialog handler to accept alerts
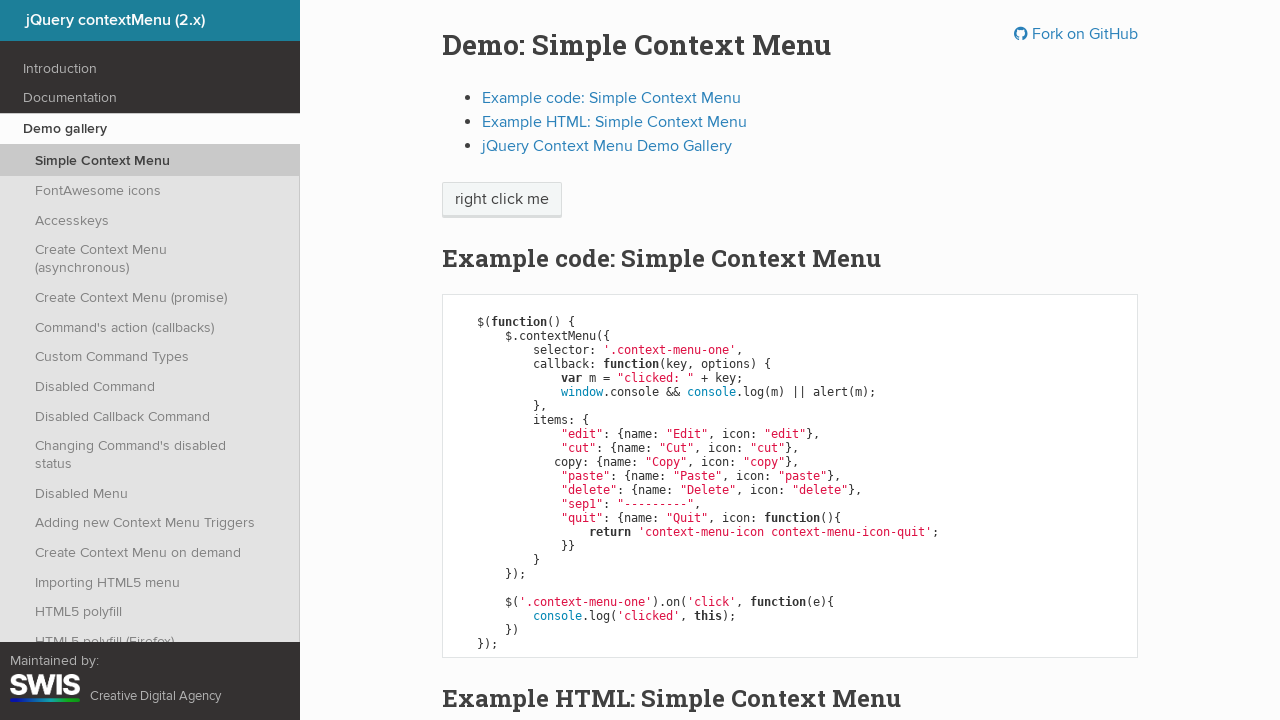

Waited 500ms for dialog to be handled
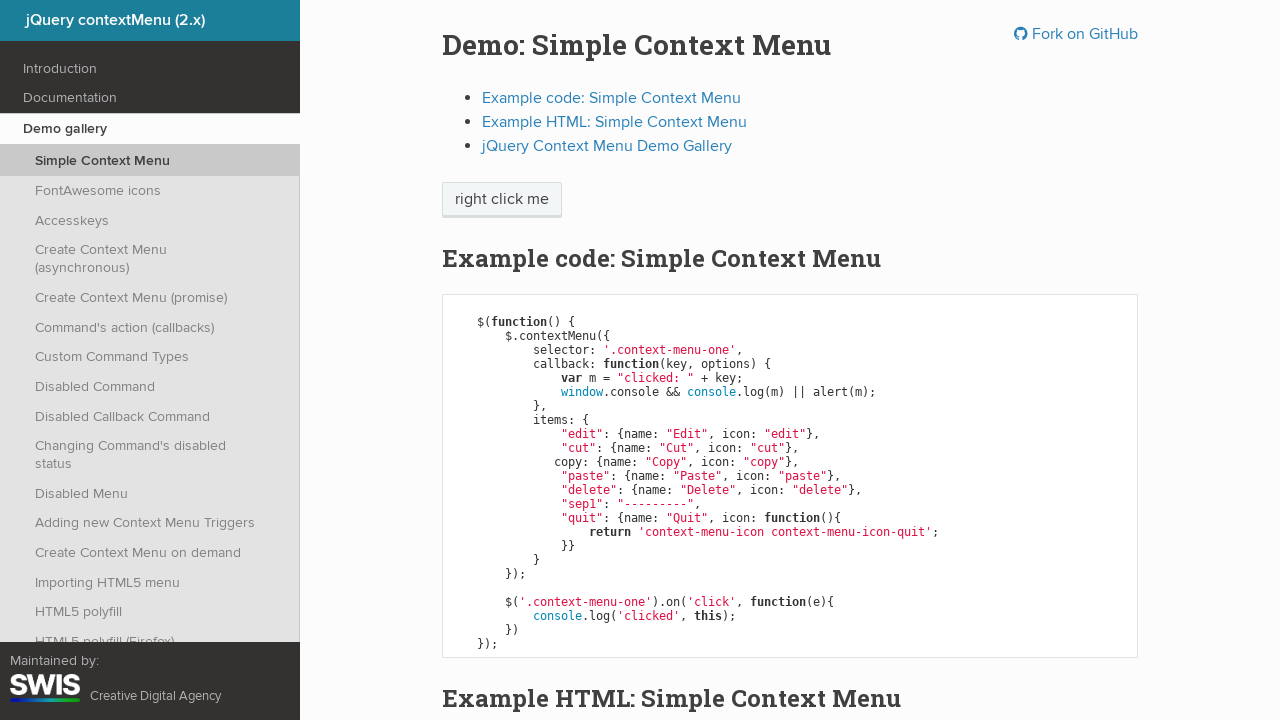

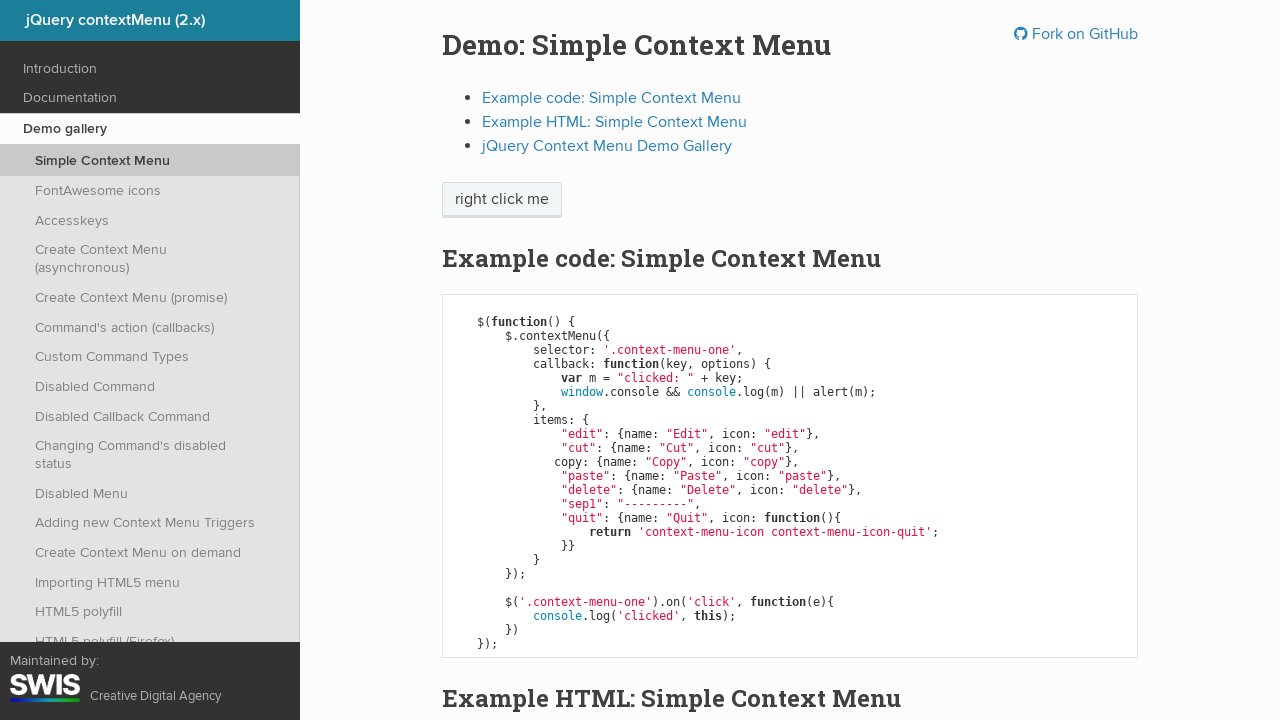